Tests that a todo item is removed when an empty text string is entered during edit

Starting URL: https://demo.playwright.dev/todomvc

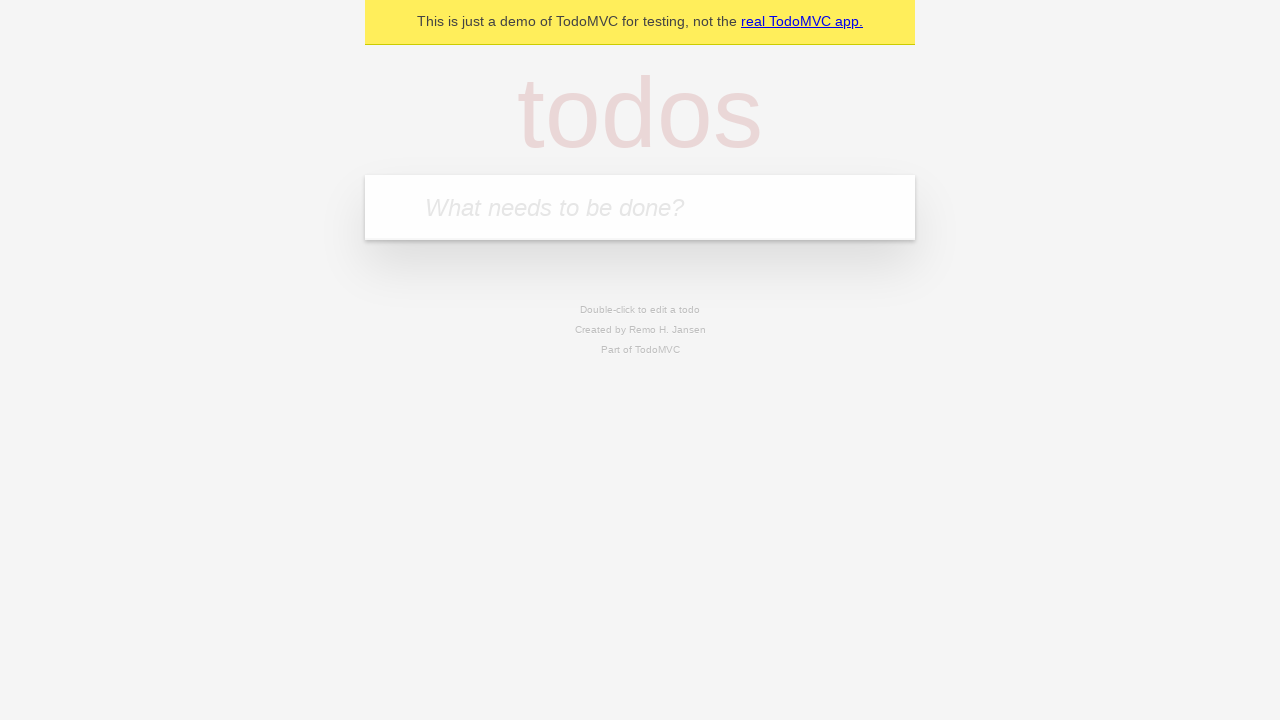

Filled todo input with 'buy some cheese' on internal:attr=[placeholder="What needs to be done?"i]
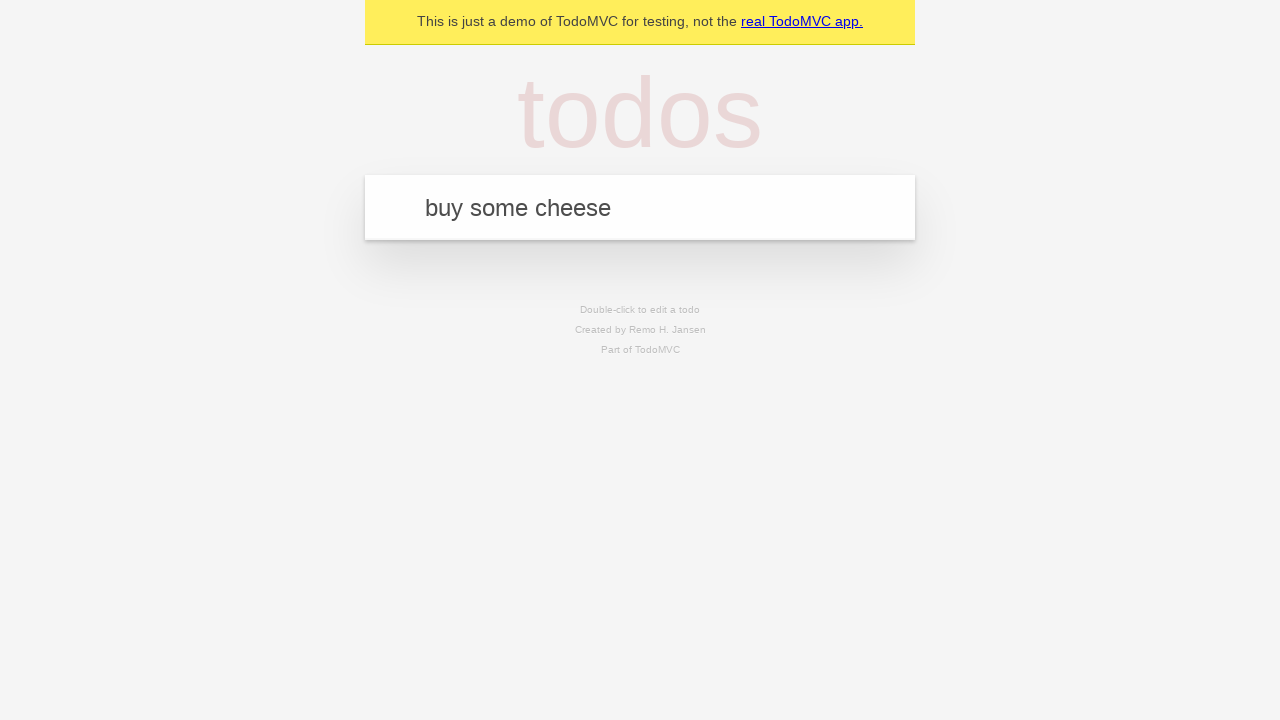

Pressed Enter to add first todo on internal:attr=[placeholder="What needs to be done?"i]
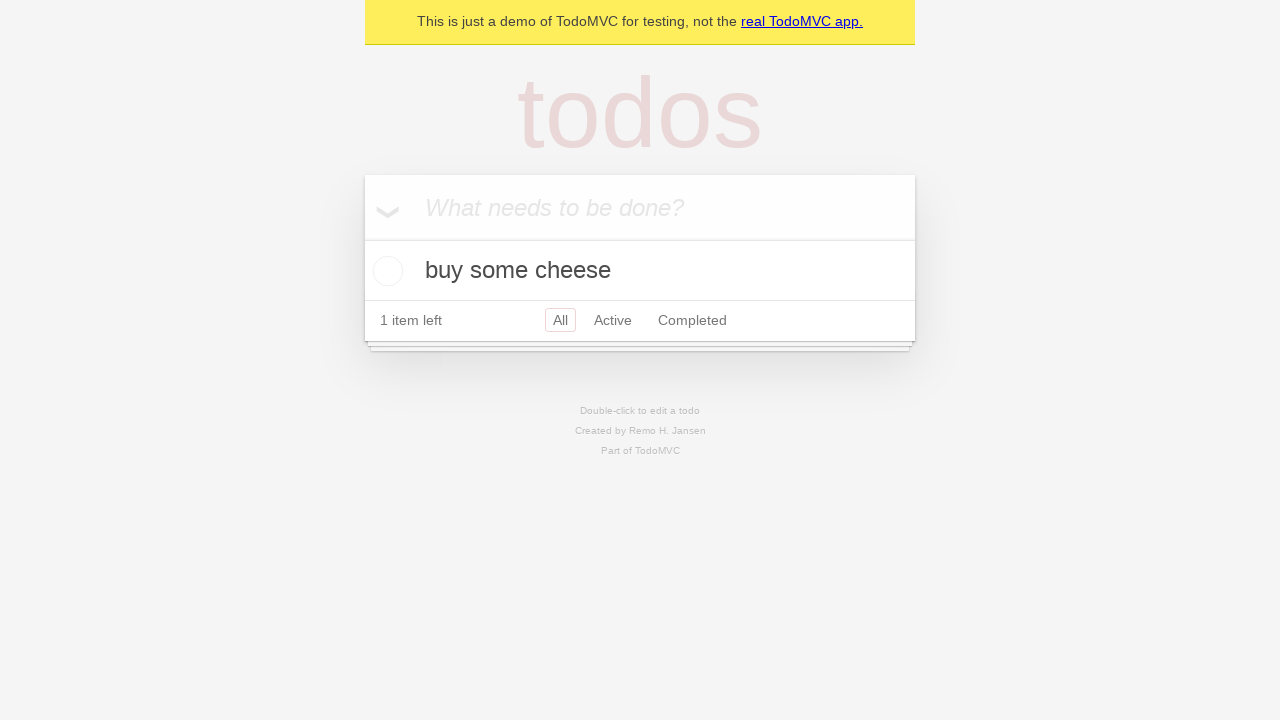

Filled todo input with 'feed the cat' on internal:attr=[placeholder="What needs to be done?"i]
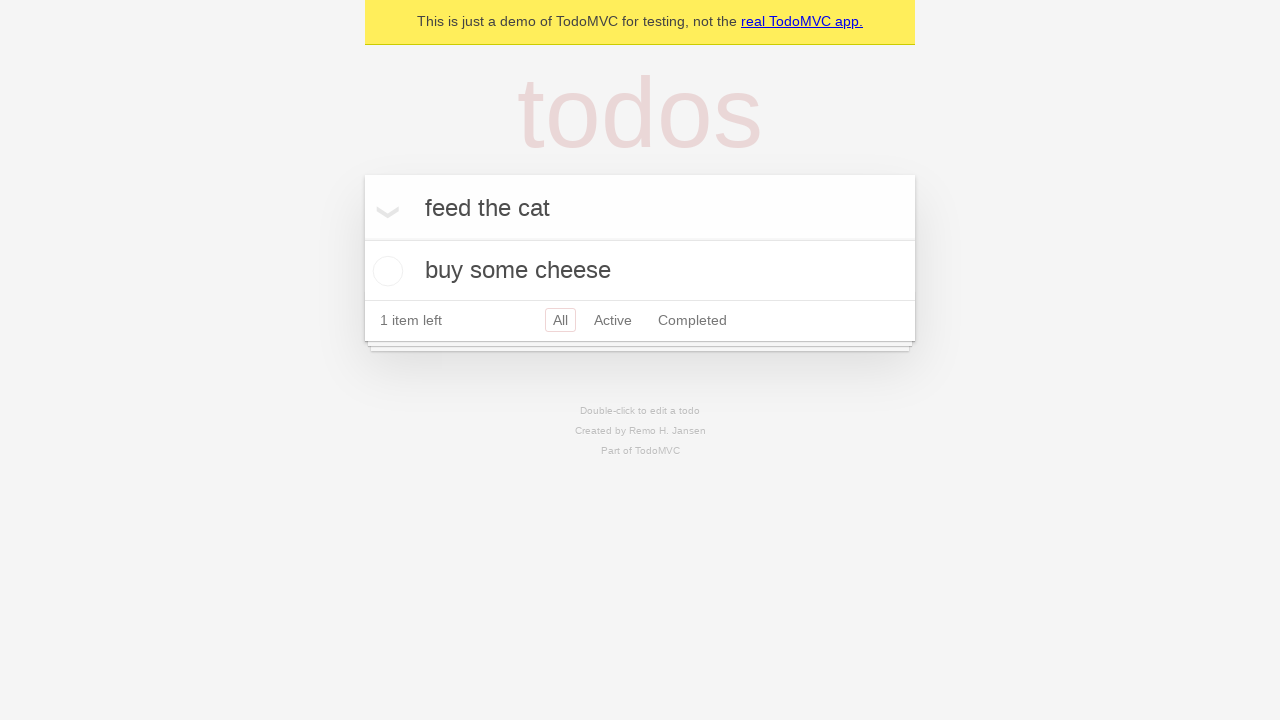

Pressed Enter to add second todo on internal:attr=[placeholder="What needs to be done?"i]
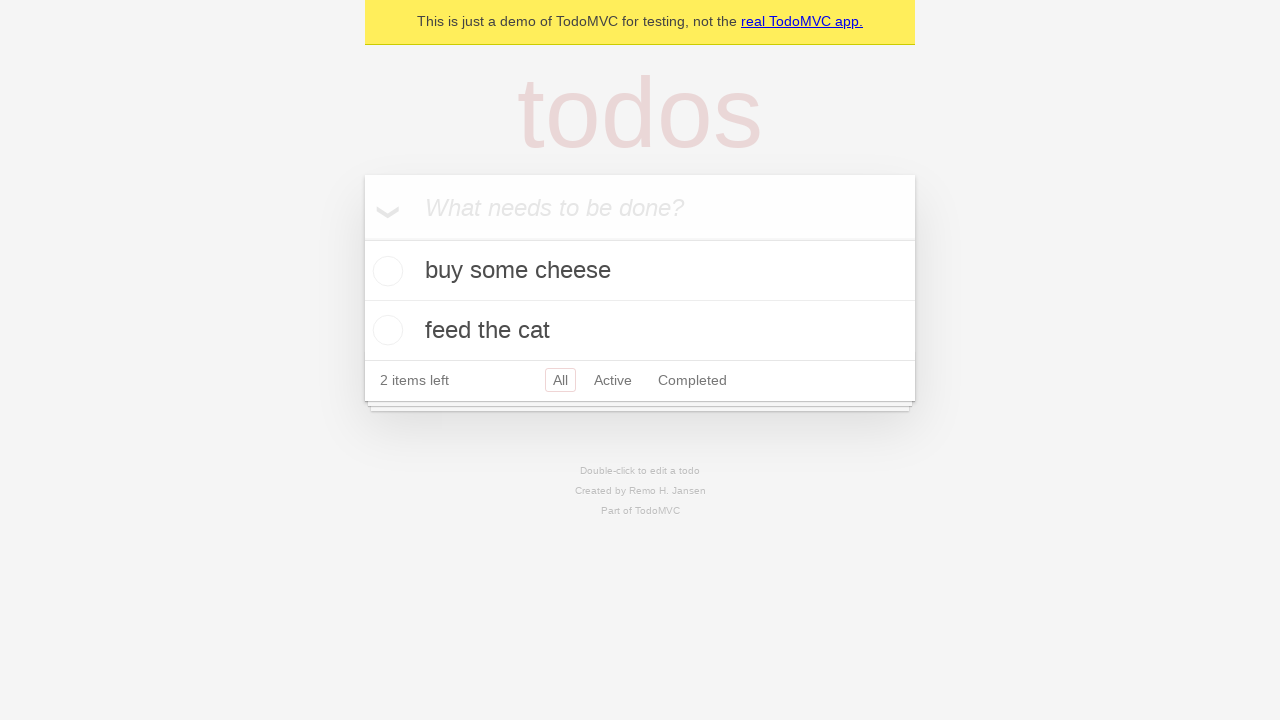

Filled todo input with 'book a doctors appointment' on internal:attr=[placeholder="What needs to be done?"i]
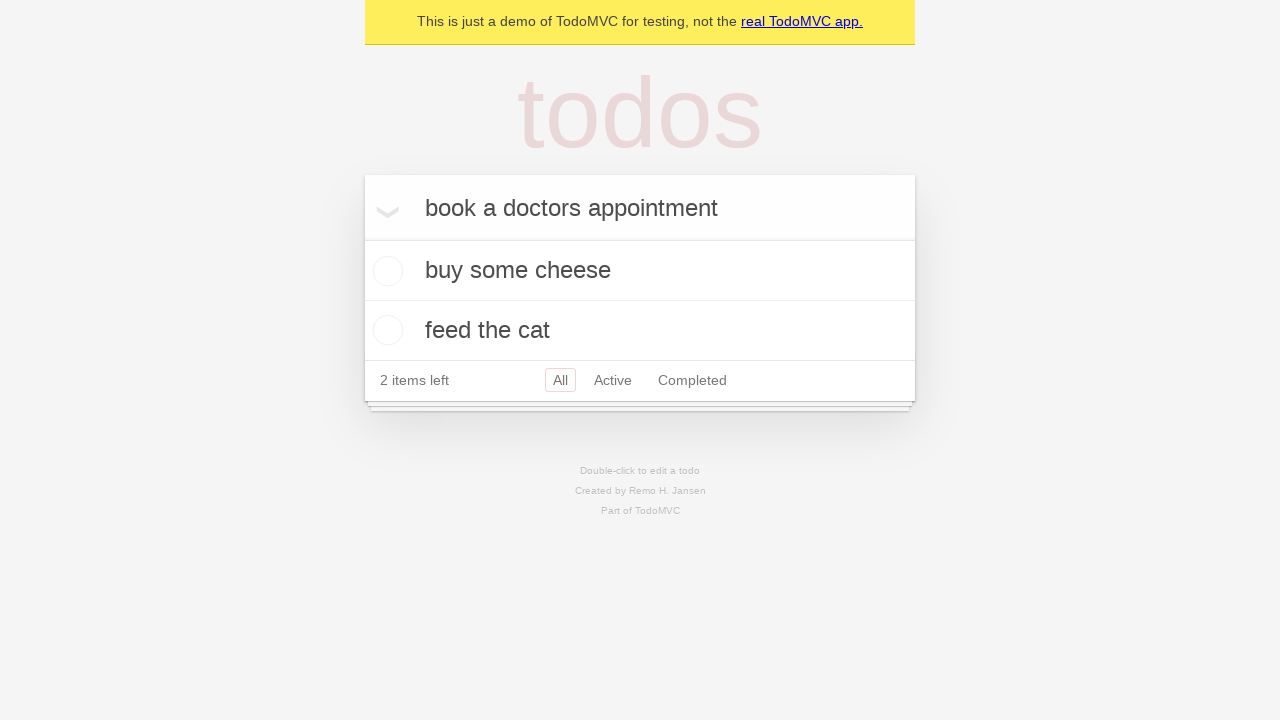

Pressed Enter to add third todo on internal:attr=[placeholder="What needs to be done?"i]
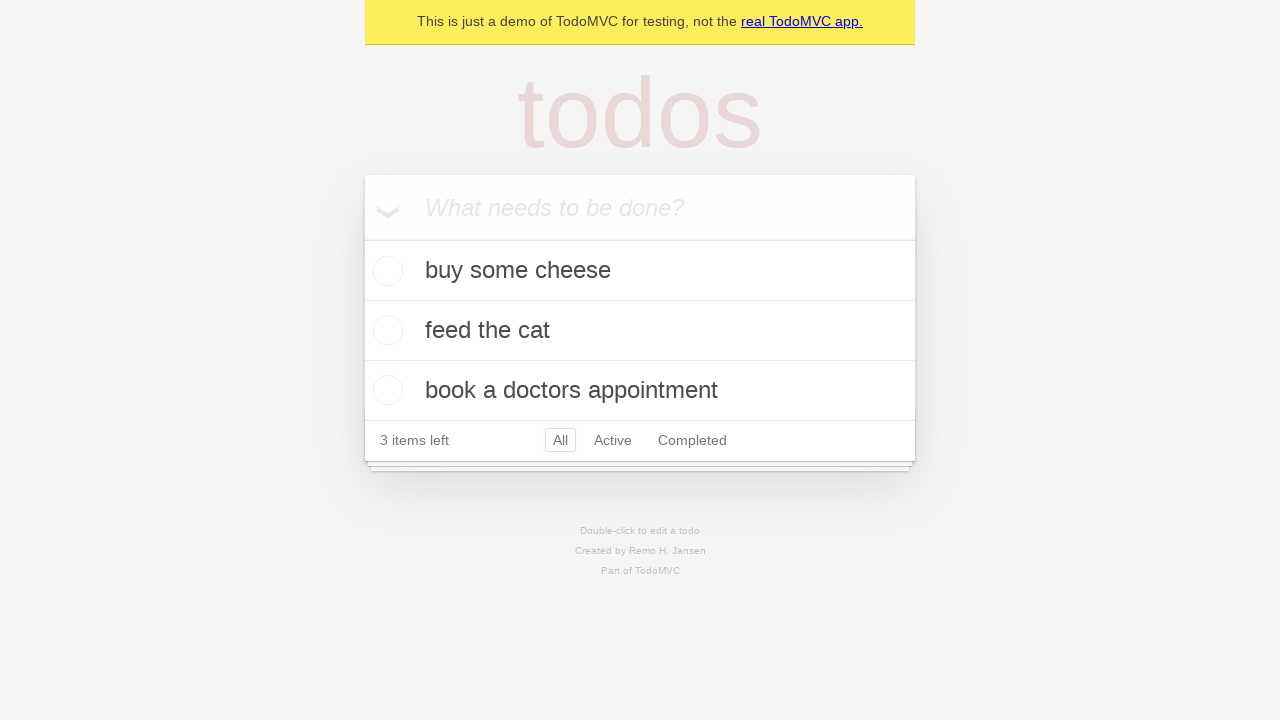

Double-clicked second todo item to enter edit mode at (640, 331) on internal:testid=[data-testid="todo-item"s] >> nth=1
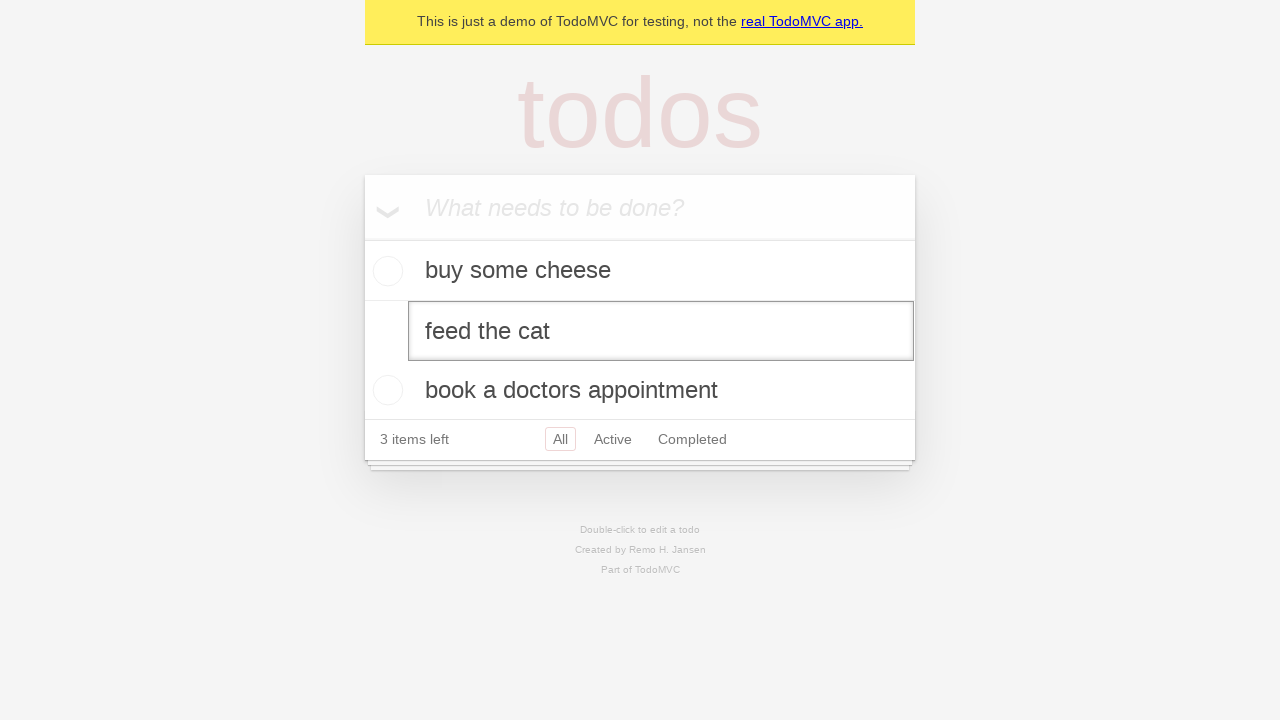

Cleared the edit field by filling with empty string on internal:testid=[data-testid="todo-item"s] >> nth=1 >> internal:role=textbox[nam
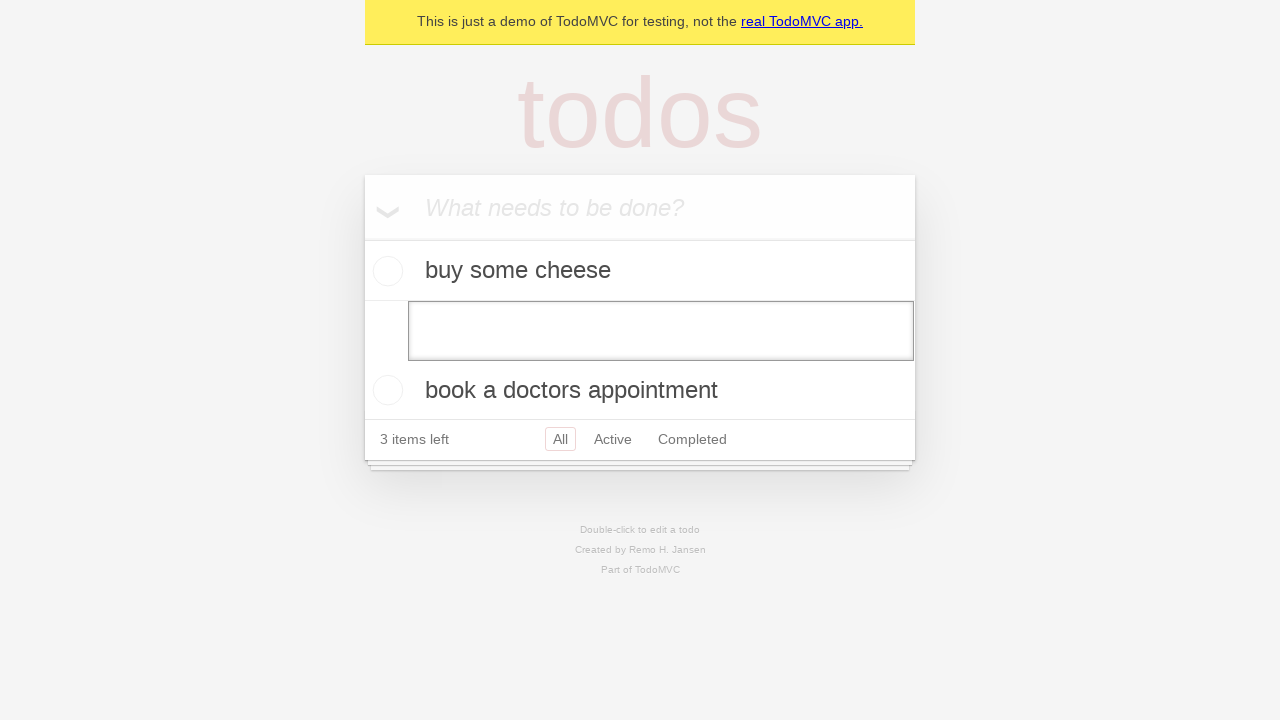

Pressed Enter to confirm deletion of empty todo item on internal:testid=[data-testid="todo-item"s] >> nth=1 >> internal:role=textbox[nam
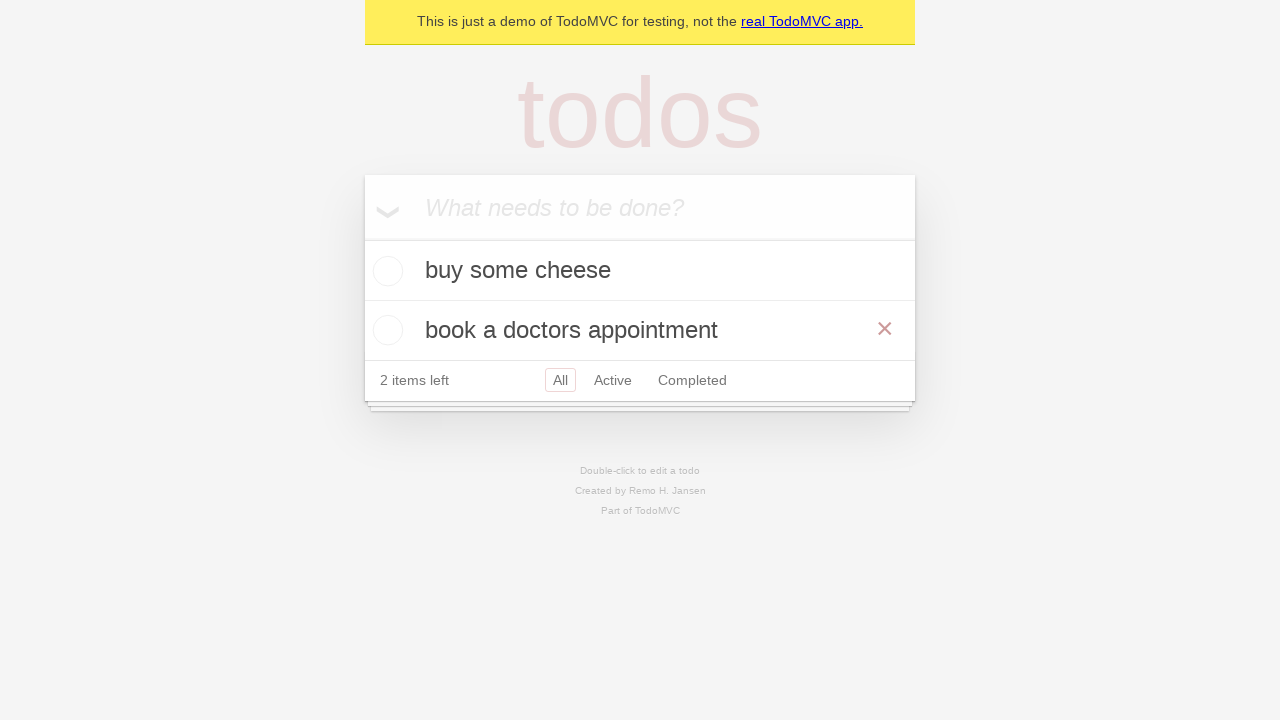

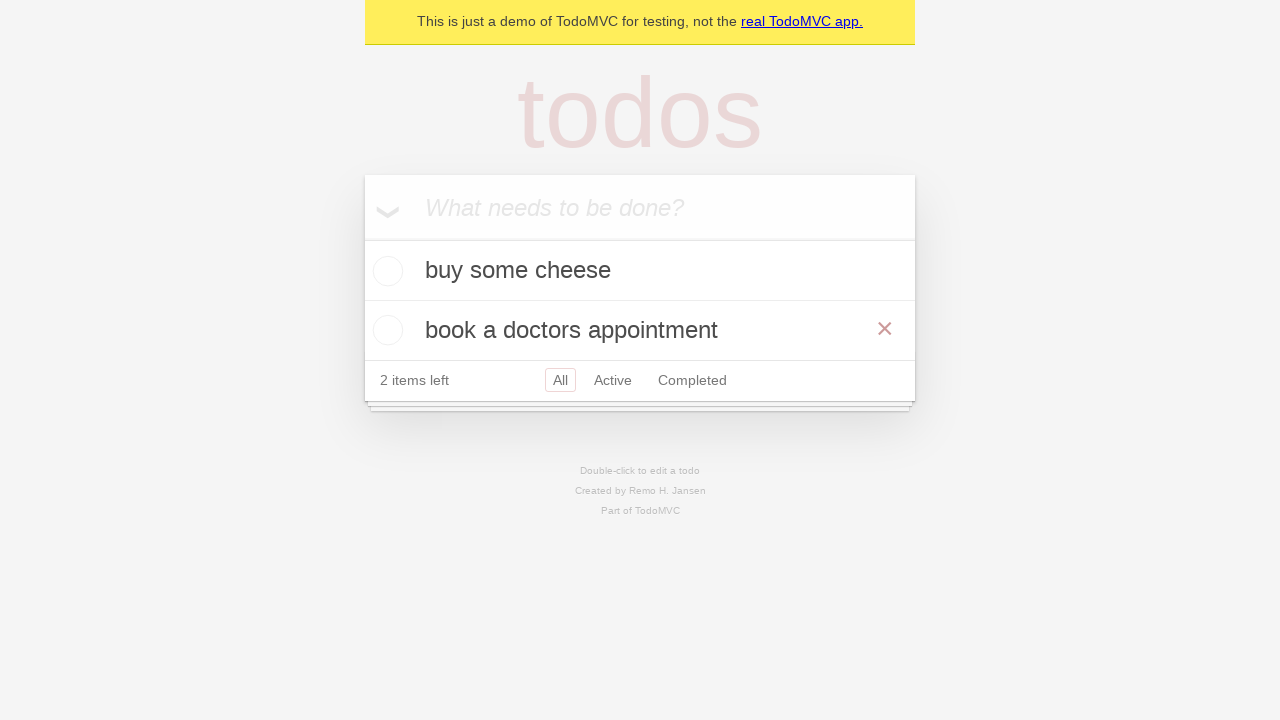